Tests child window handling by clicking a link that opens a new page, extracting text from the child page, and using that text to fill a form field on the parent page.

Starting URL: https://rahulshettyacademy.com/loginpagePractise/

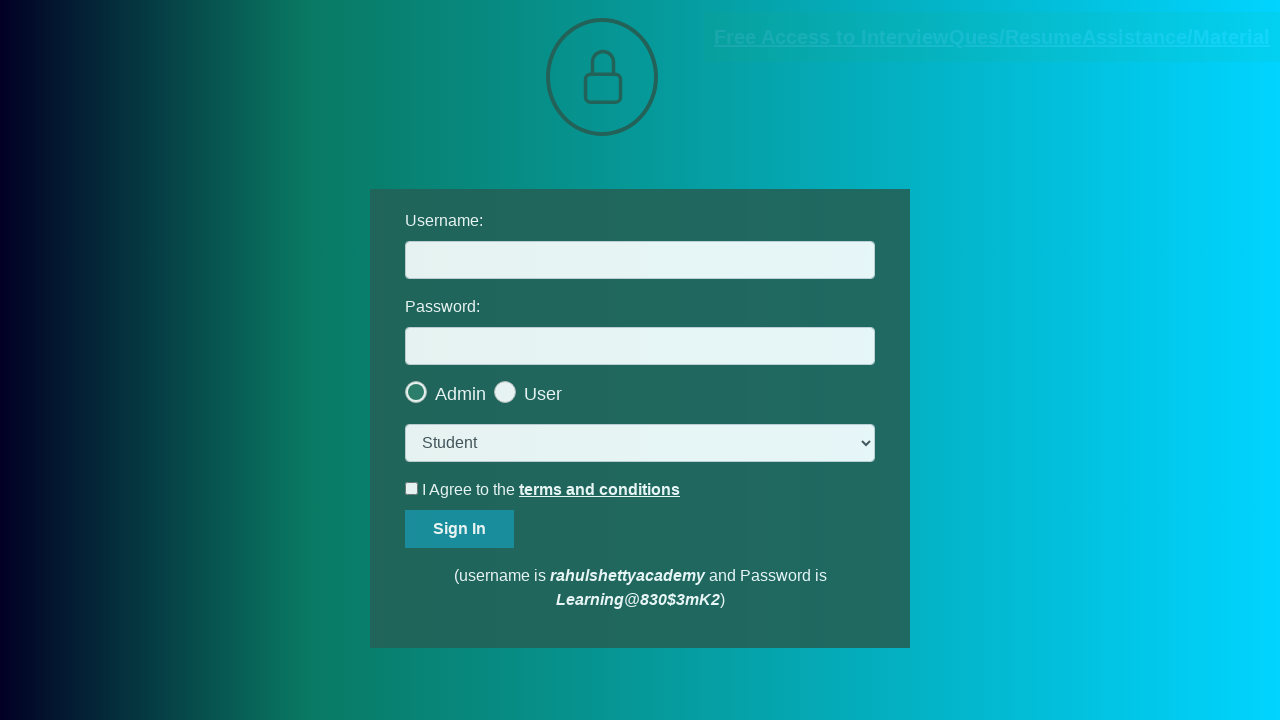

Located documents request link
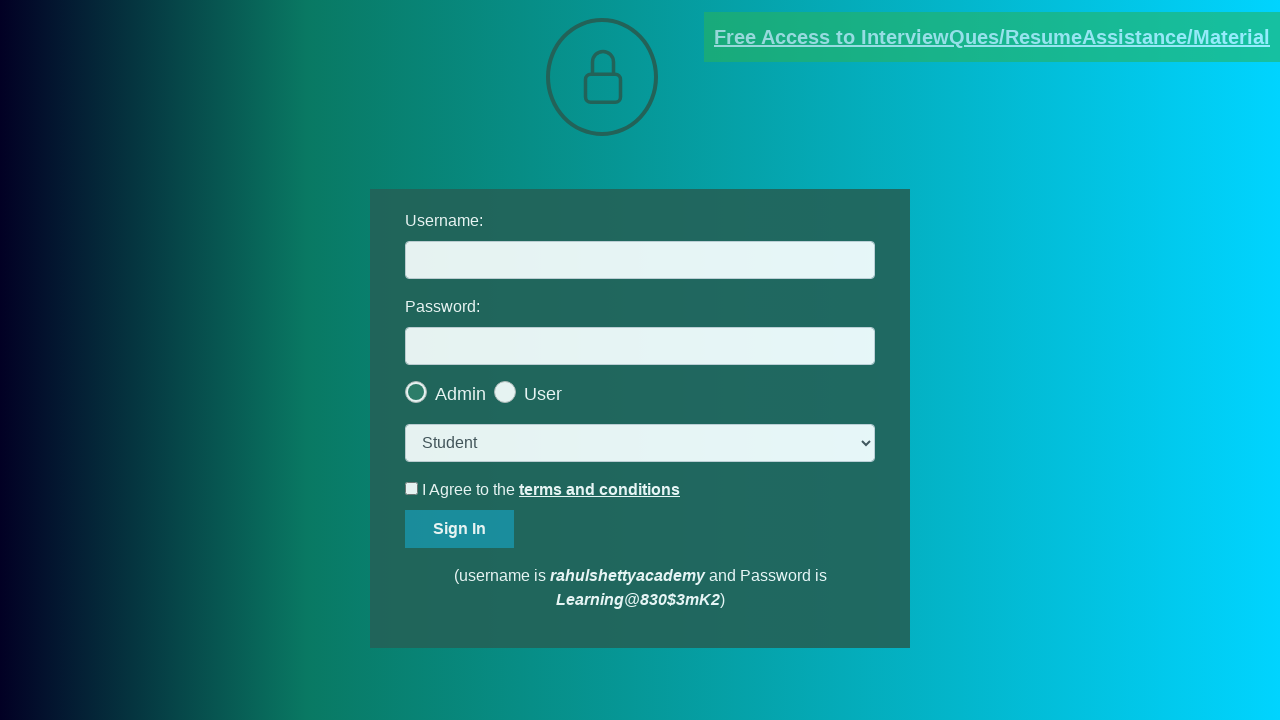

Clicked documents request link, child window opened at (992, 37) on [href*='documents-request']
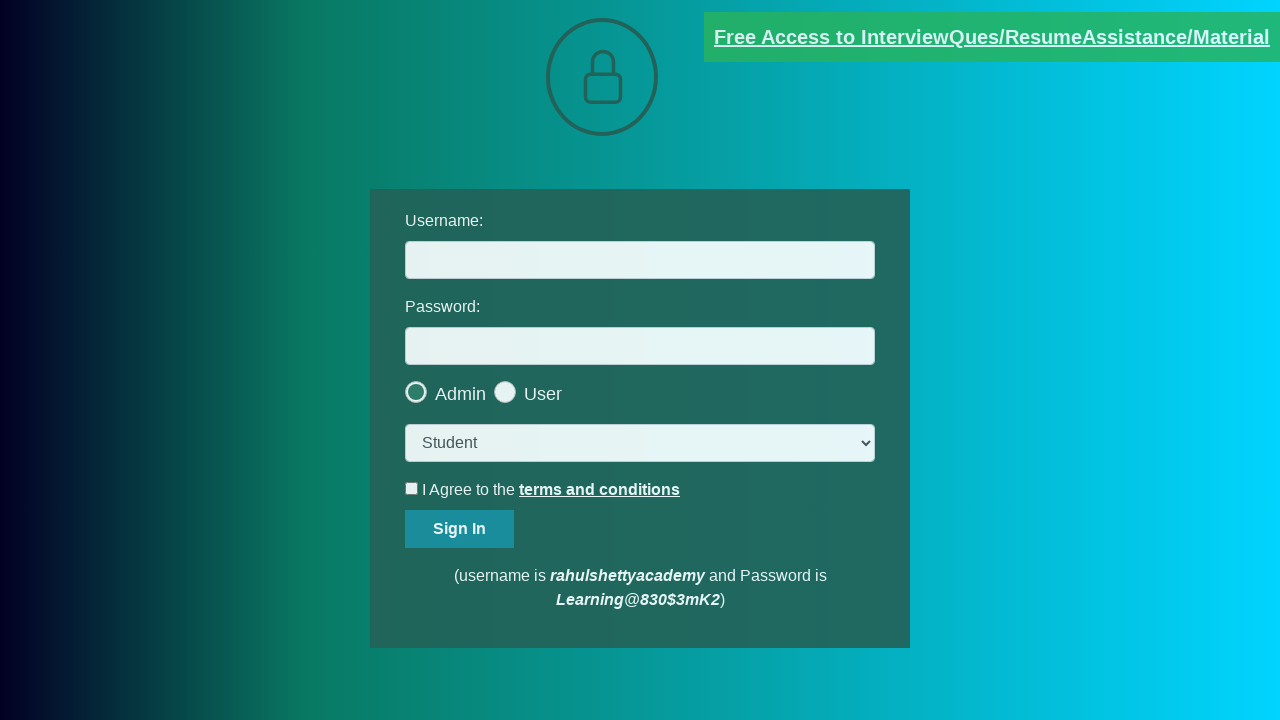

Captured new page object from child window
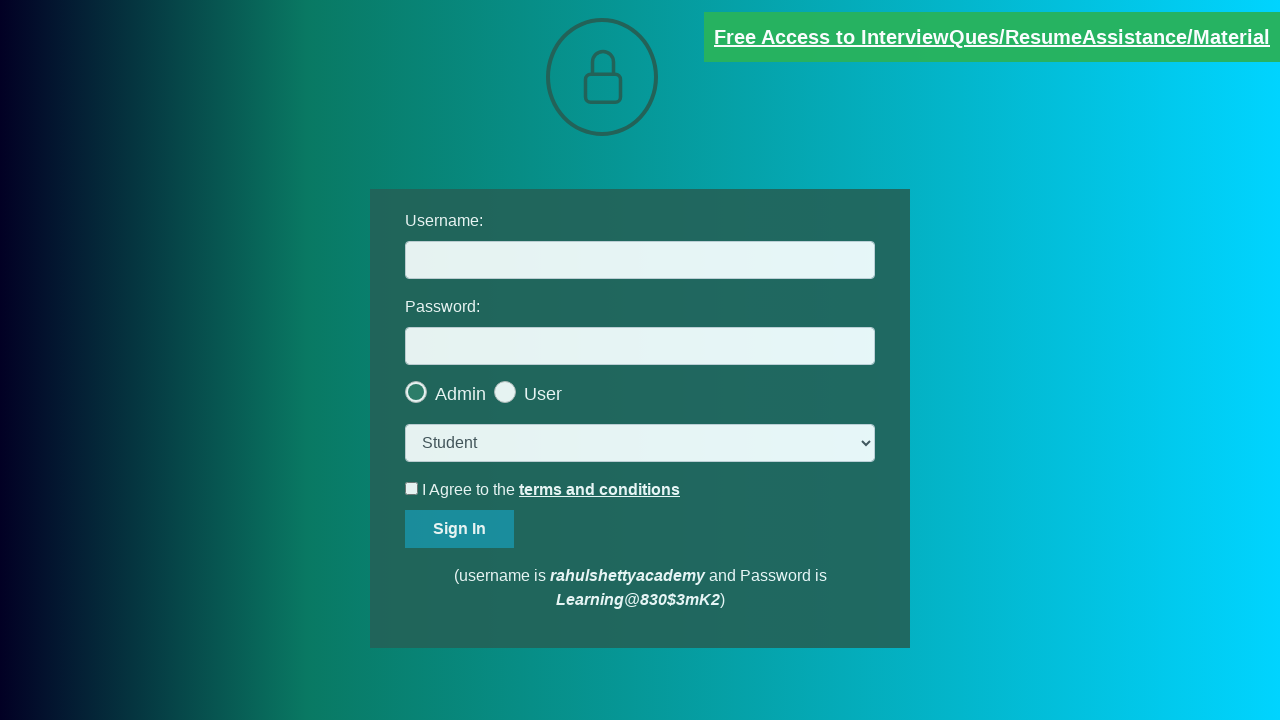

Child page loaded completely
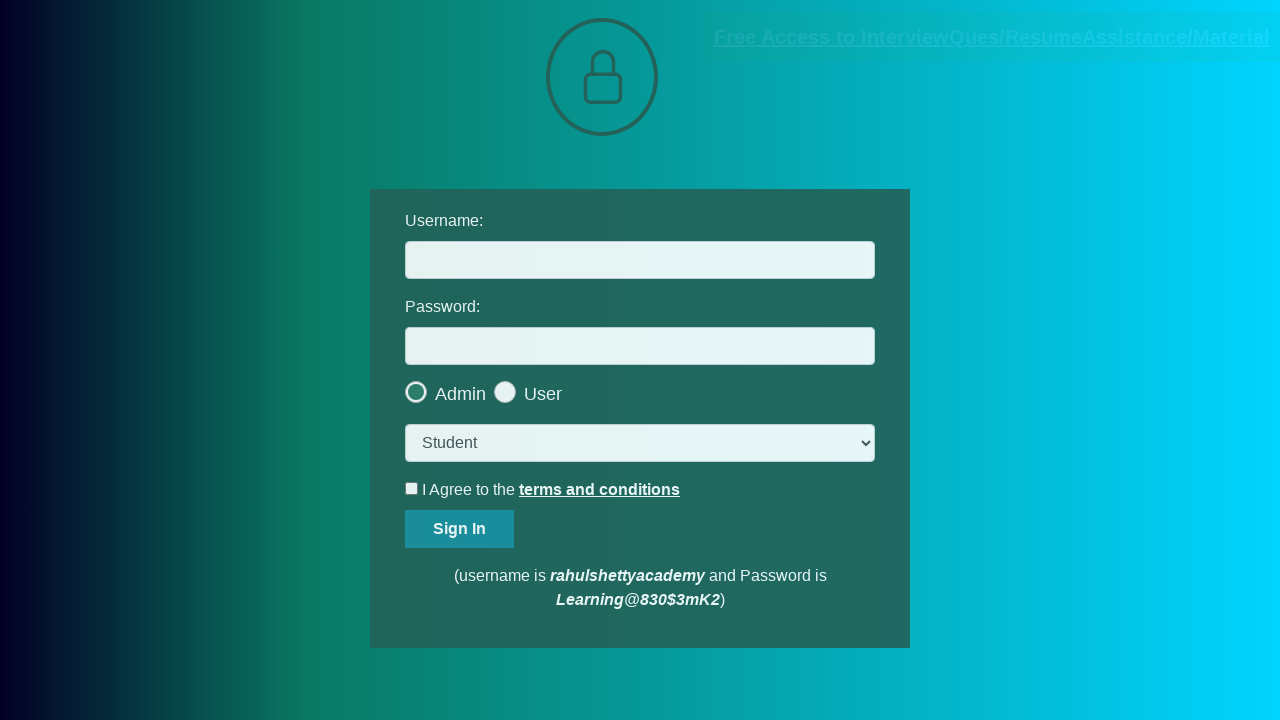

Extracted text from red element on child page
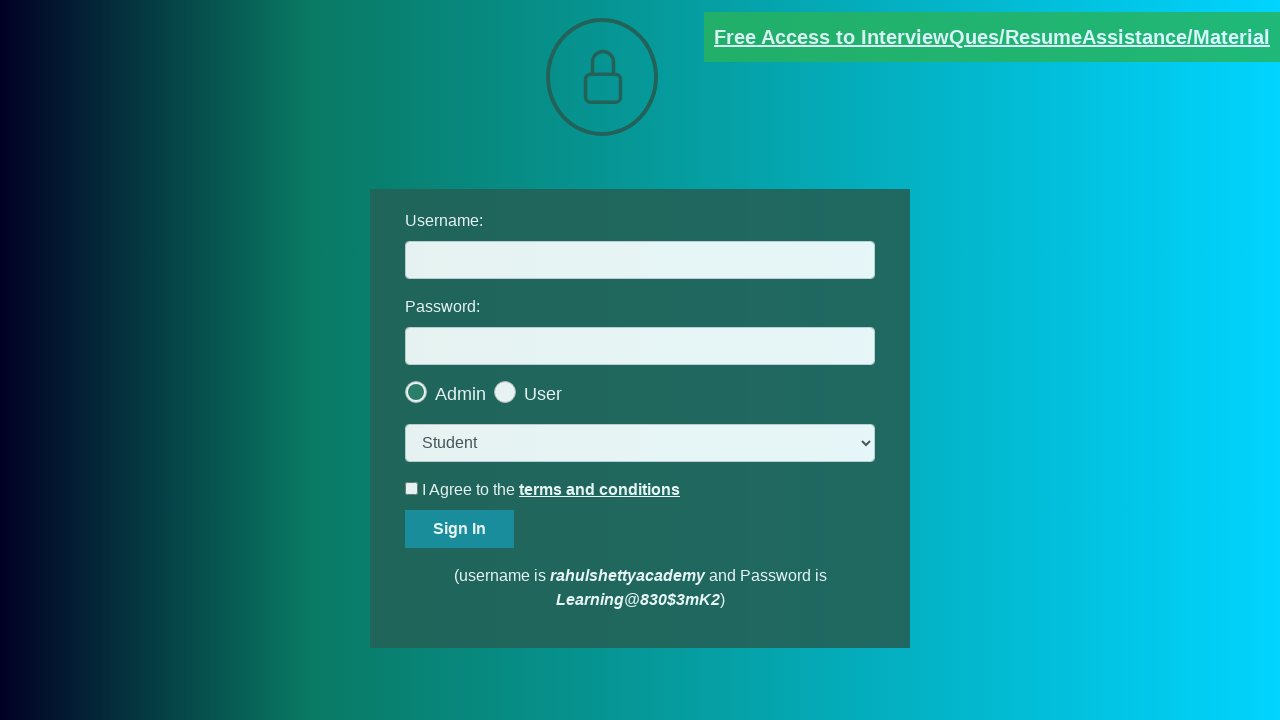

Parsed domain from text: rahulshettyacademy.com
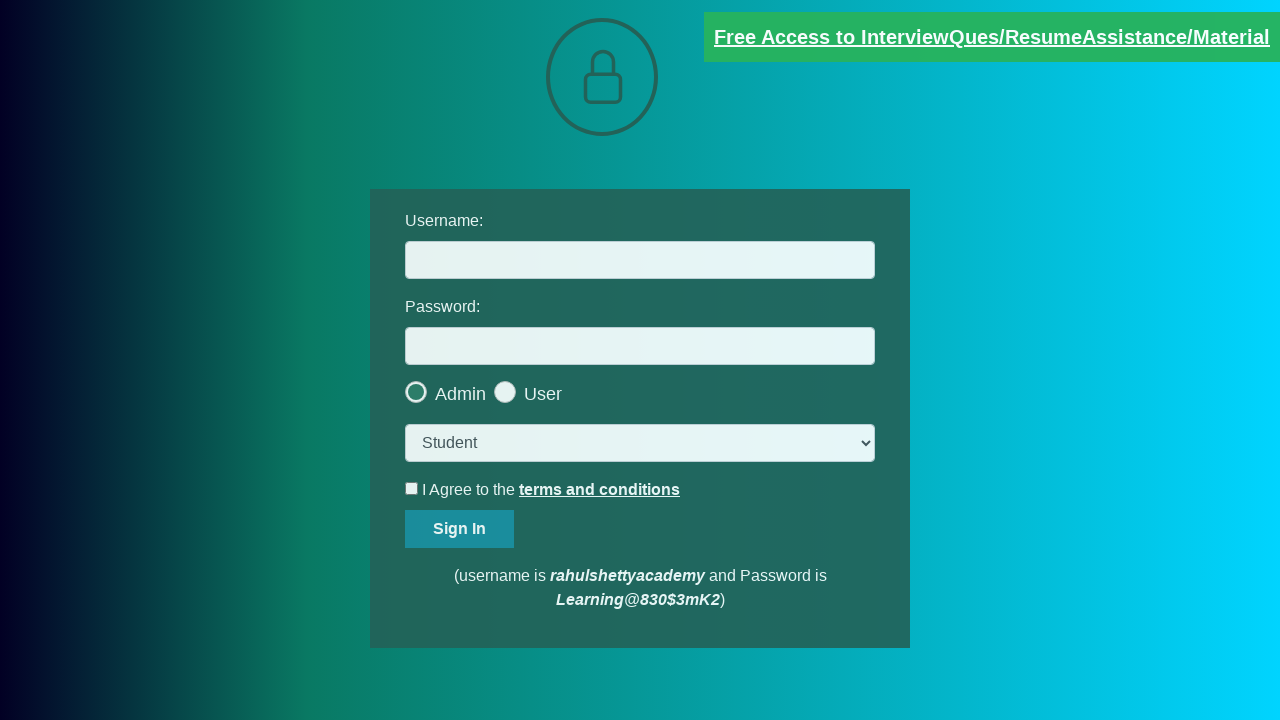

Filled username field on parent page with domain: rahulshettyacademy.com on #username
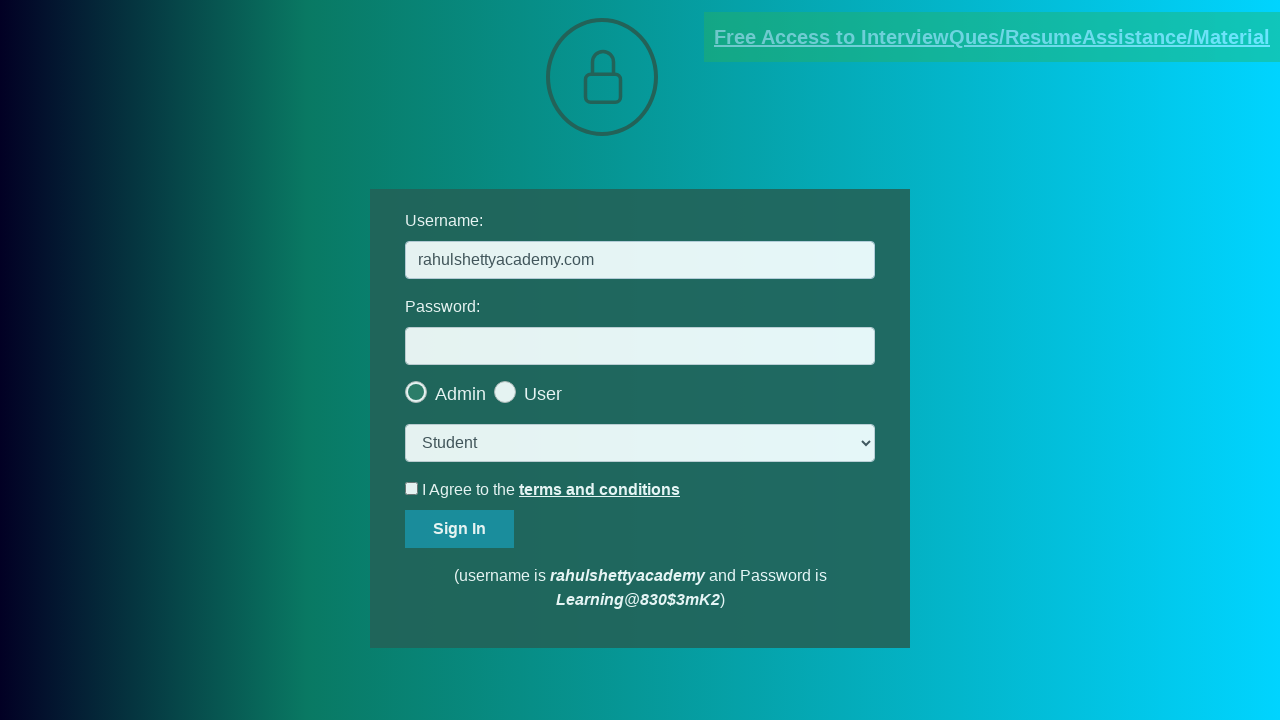

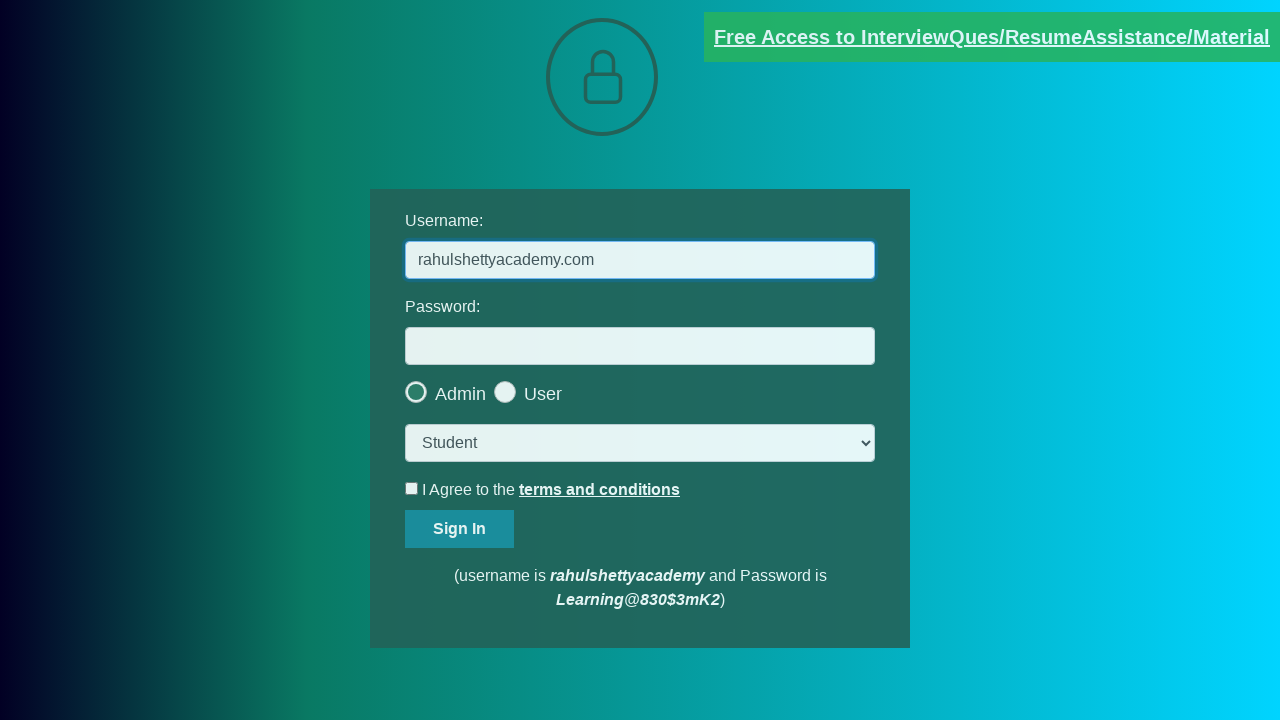